Tests drag and drop functionality by dragging an element from source to target location

Starting URL: https://testpages.eviltester.com/styled/drag-drop-javascript.html

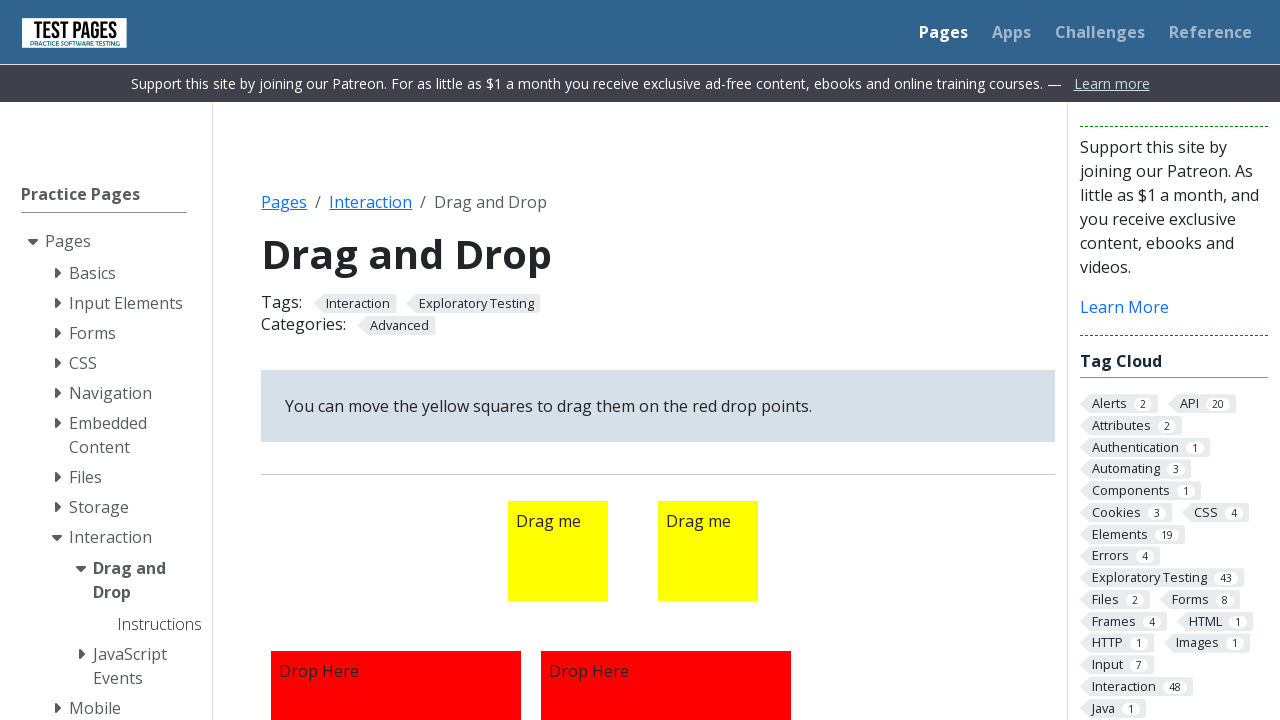

Navigated to drag and drop test page
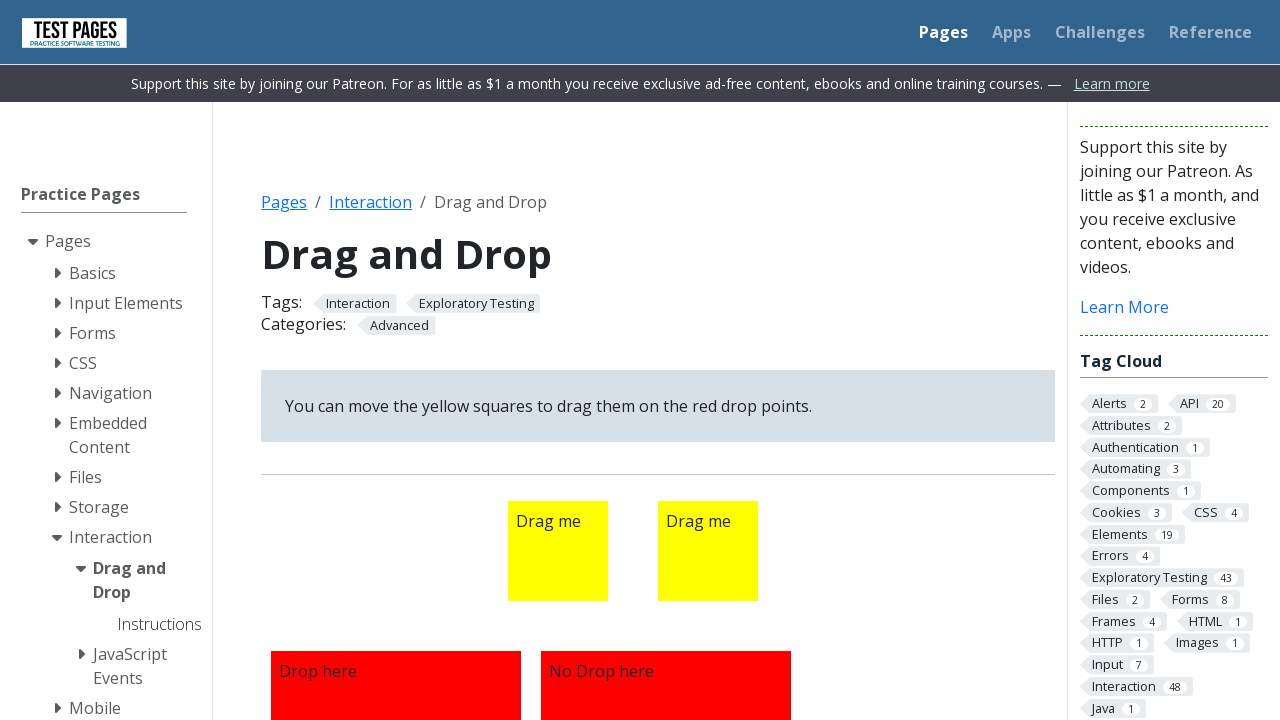

Located source element 'Drag me'
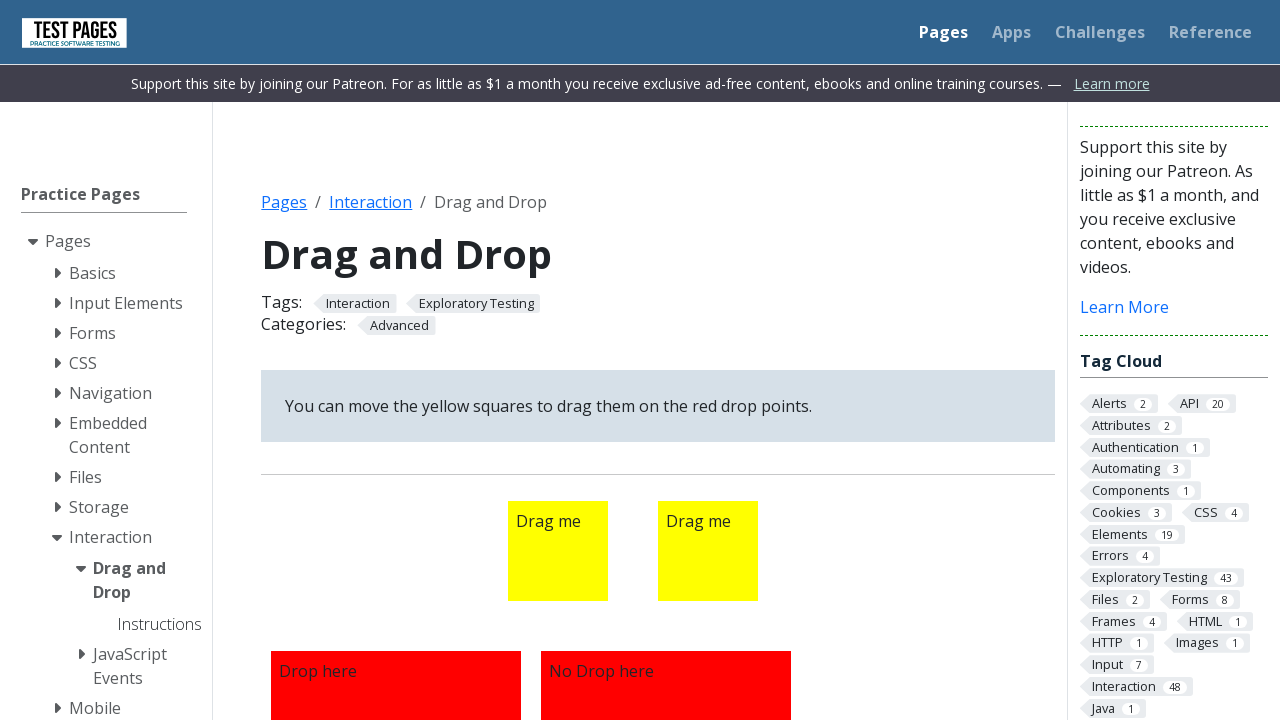

Located target element 'Drop here'
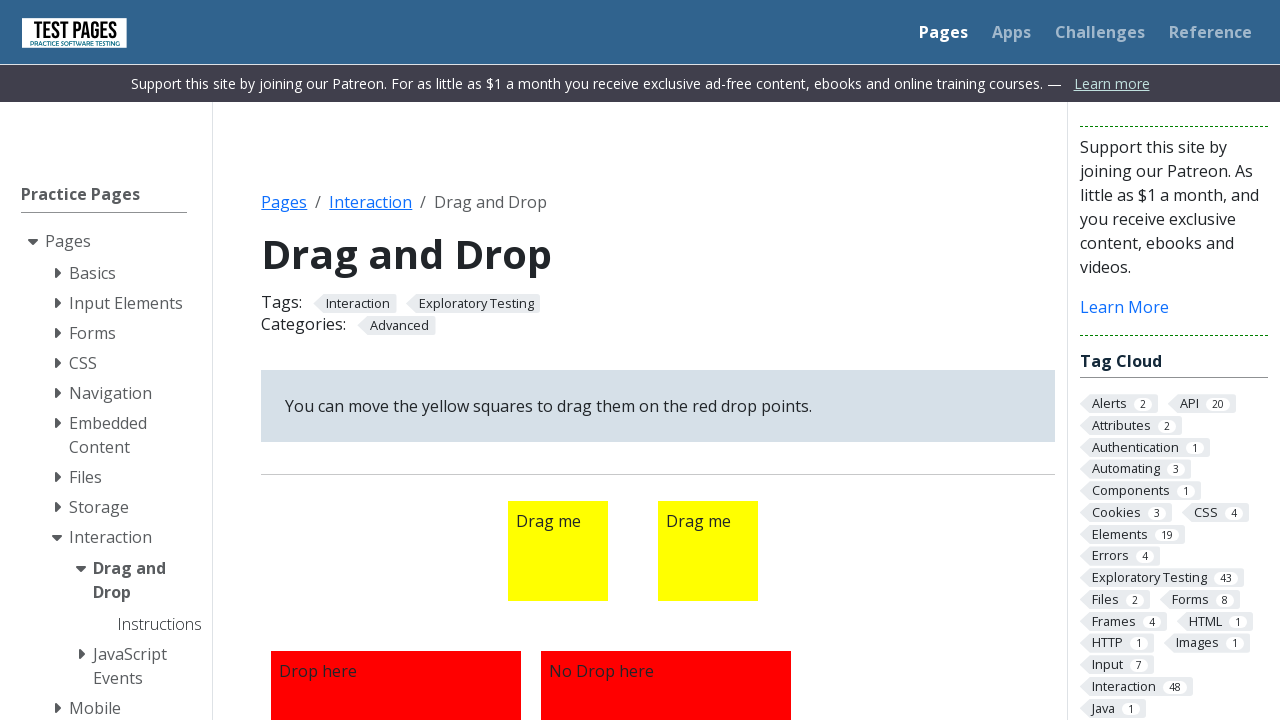

Dragged source element to target location at (396, 670)
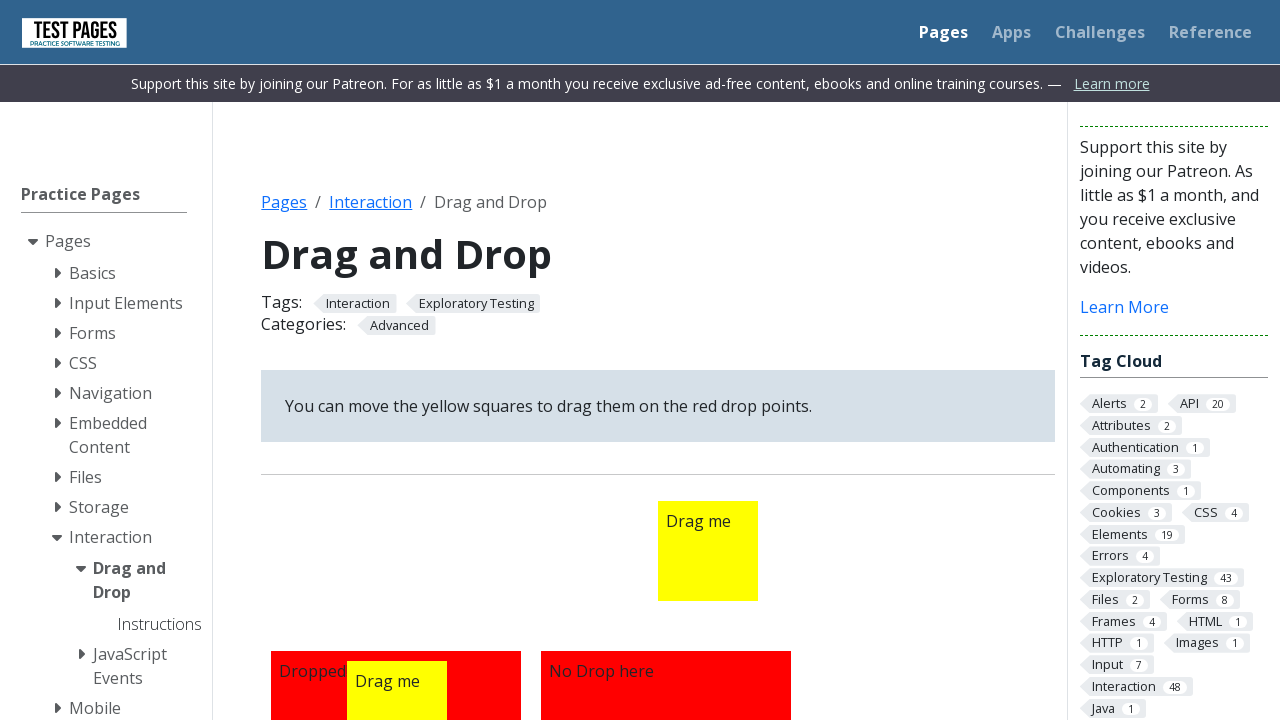

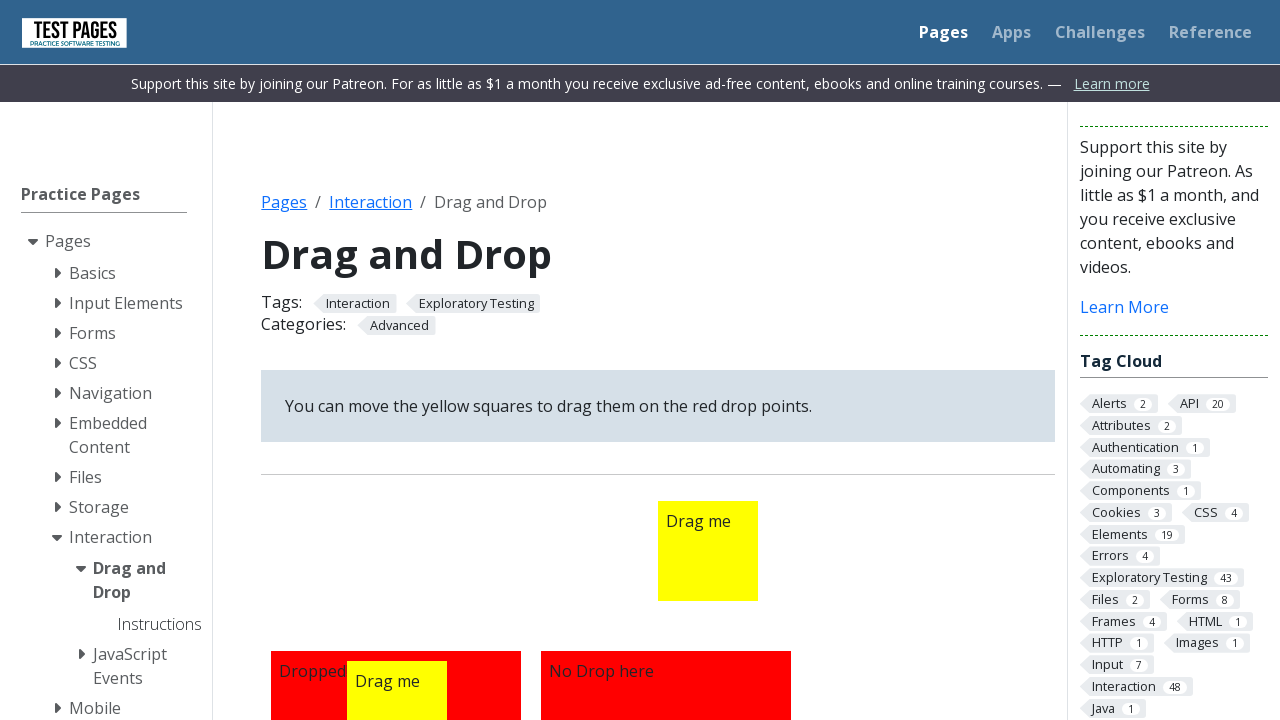